Tests dropdown select by clicking and selecting a random option

Starting URL: https://bonigarcia.dev/selenium-webdriver-java/web-form.html

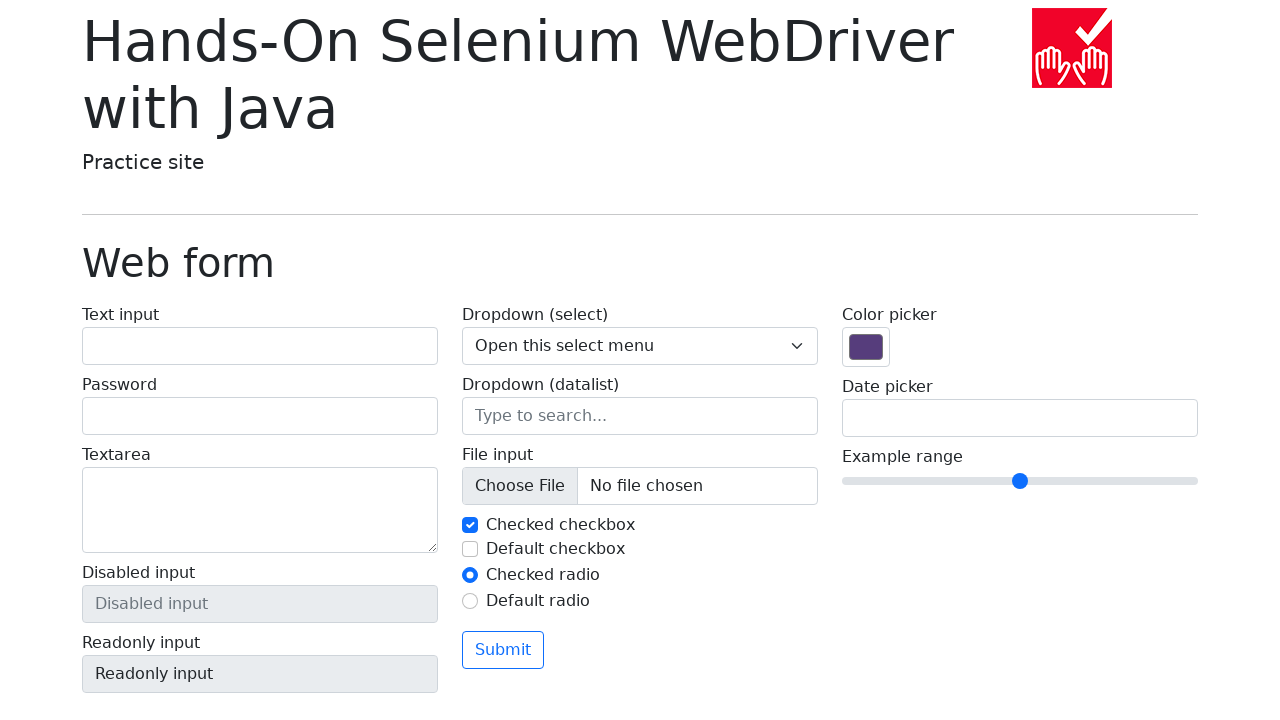

Clicked on dropdown select element at (640, 346) on select[name='my-select']
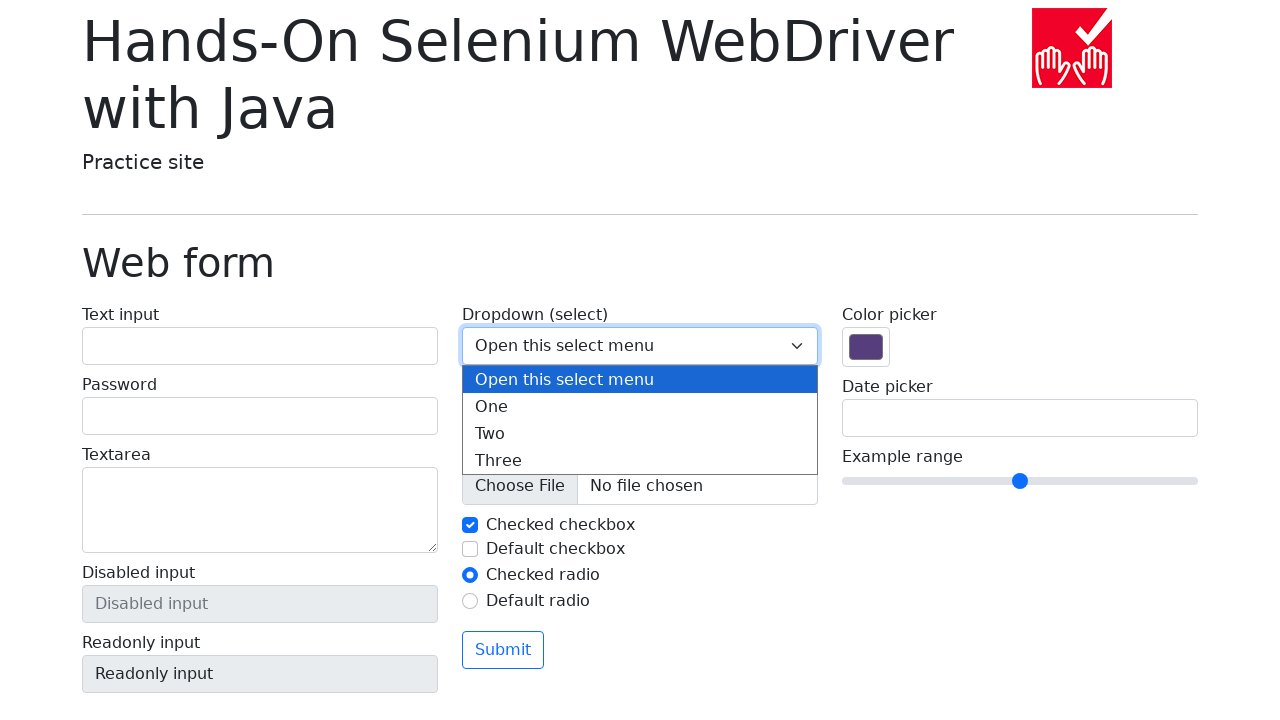

Selected option with value '2' from dropdown on select[name='my-select']
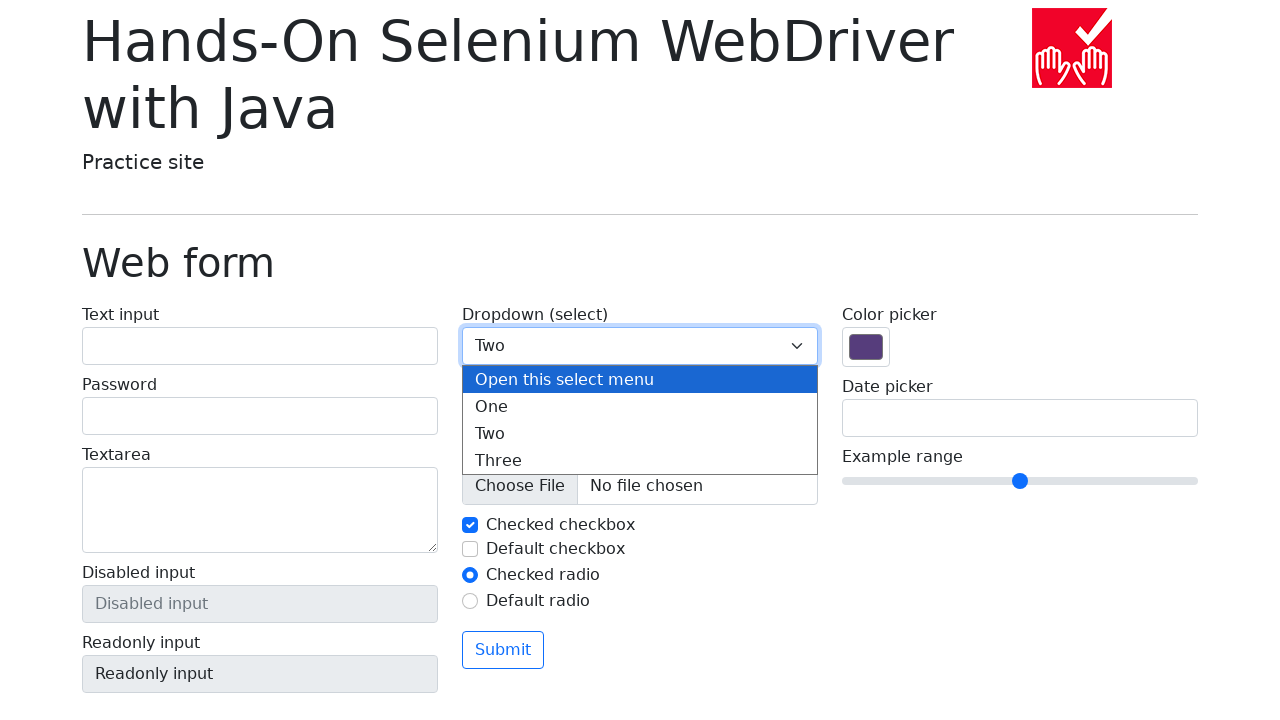

Verified that dropdown selection value equals '2'
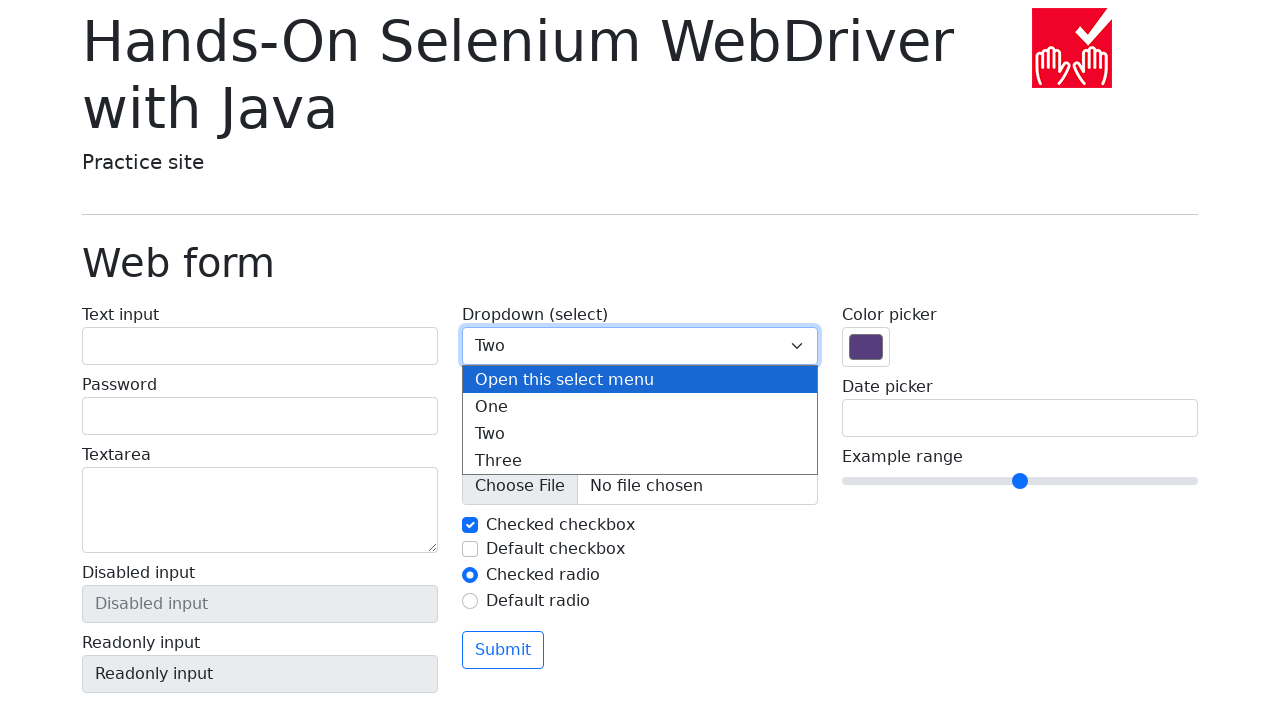

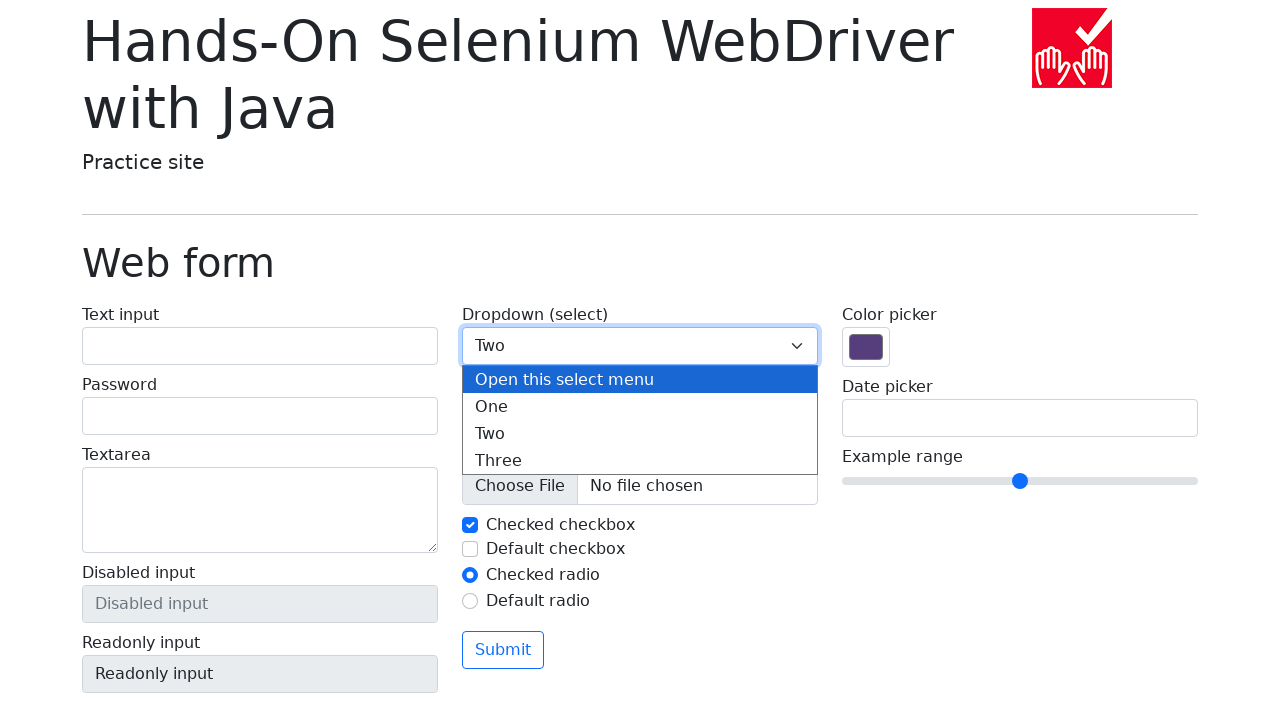